Navigates to Organizations page and sorts organizations by income

Starting URL: https://dev.d31i7ifarbmwii.amplifyapp.com/

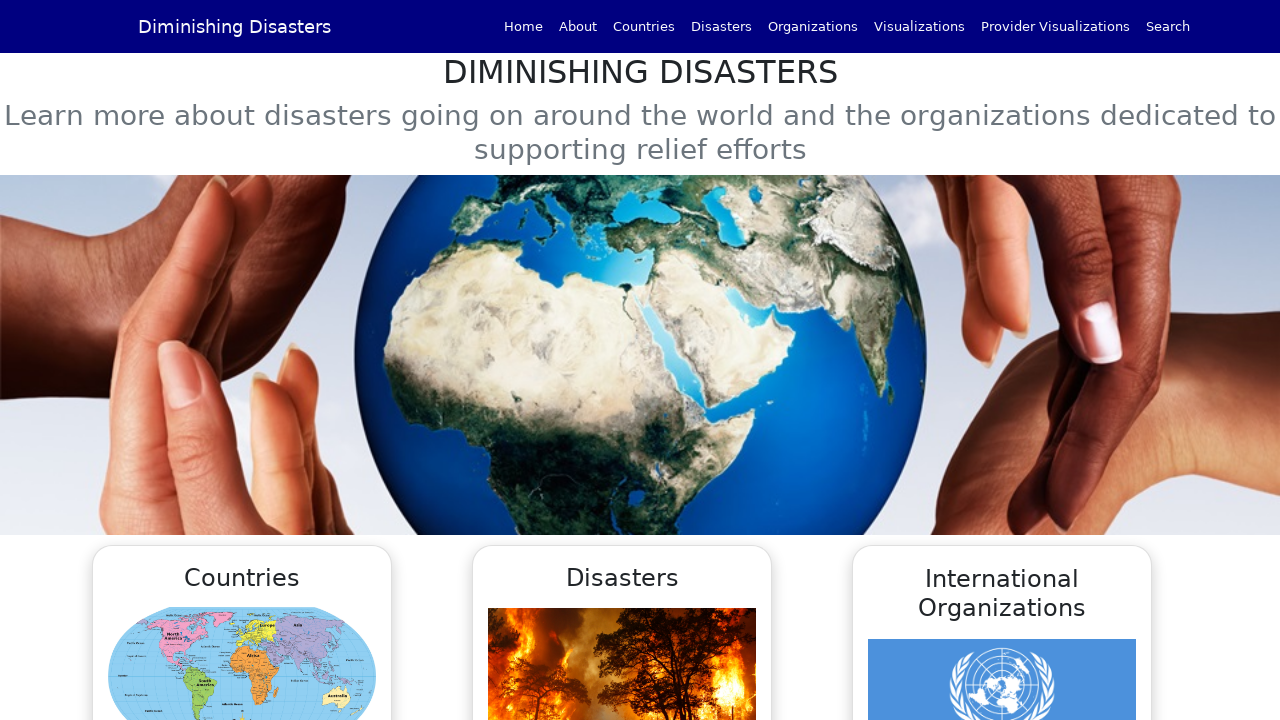

Clicked Organizations button in navbar at (813, 26) on xpath=/html/body/div/div/nav/div/div/div/a[5]
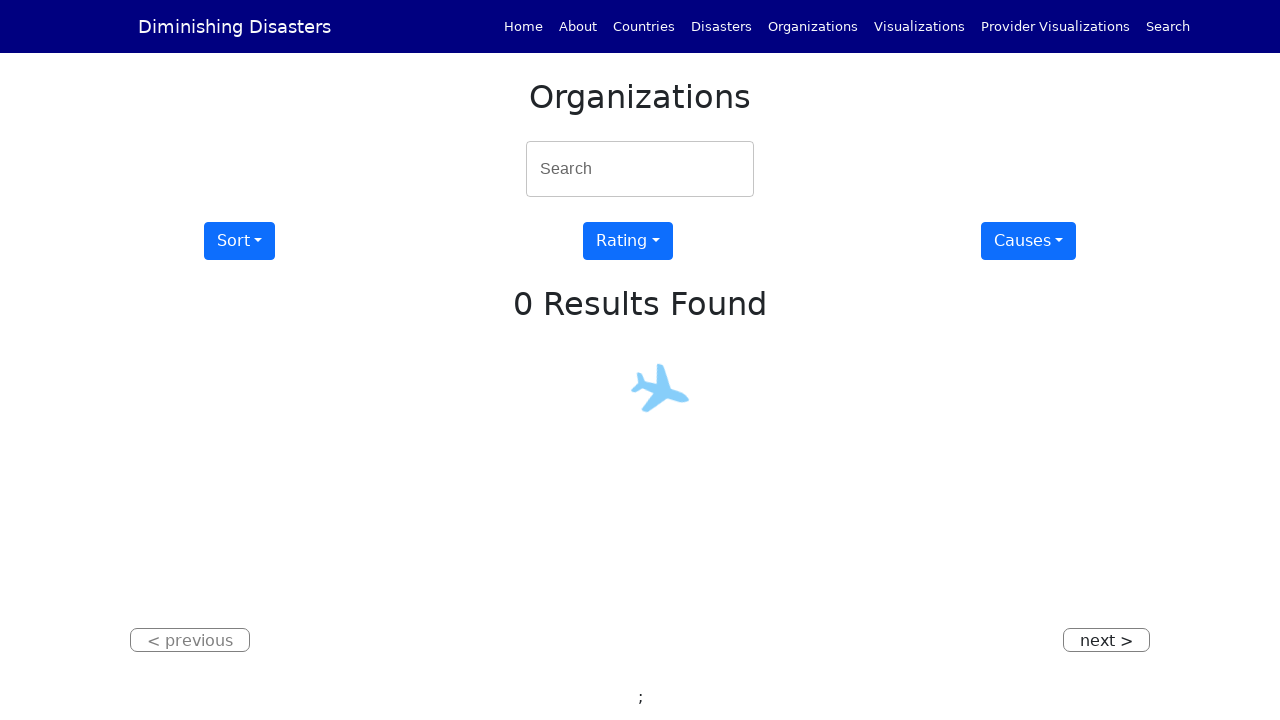

Clicked Sort button at (240, 241) on xpath=/html/body/div/div/div/div[3]/div[1]/button
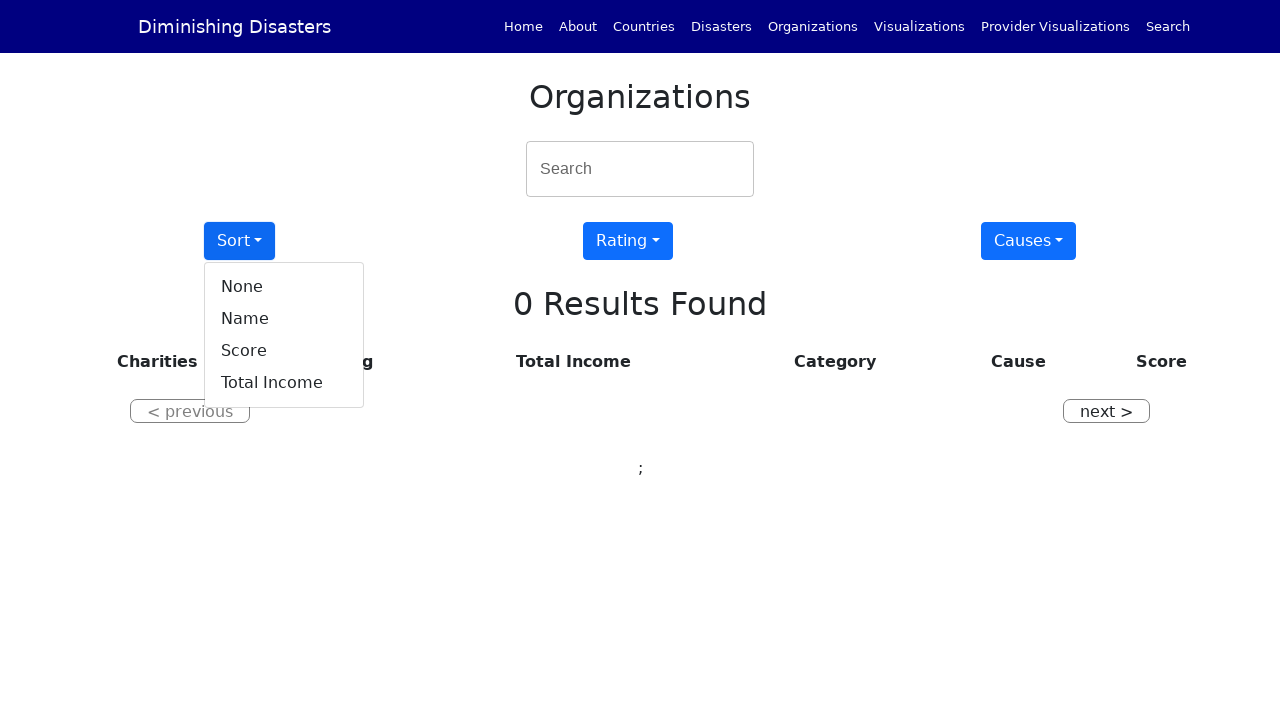

Clicked Income sort option at (284, 383) on xpath=/html/body/div/div/div/div[3]/div[1]/div/a[4]
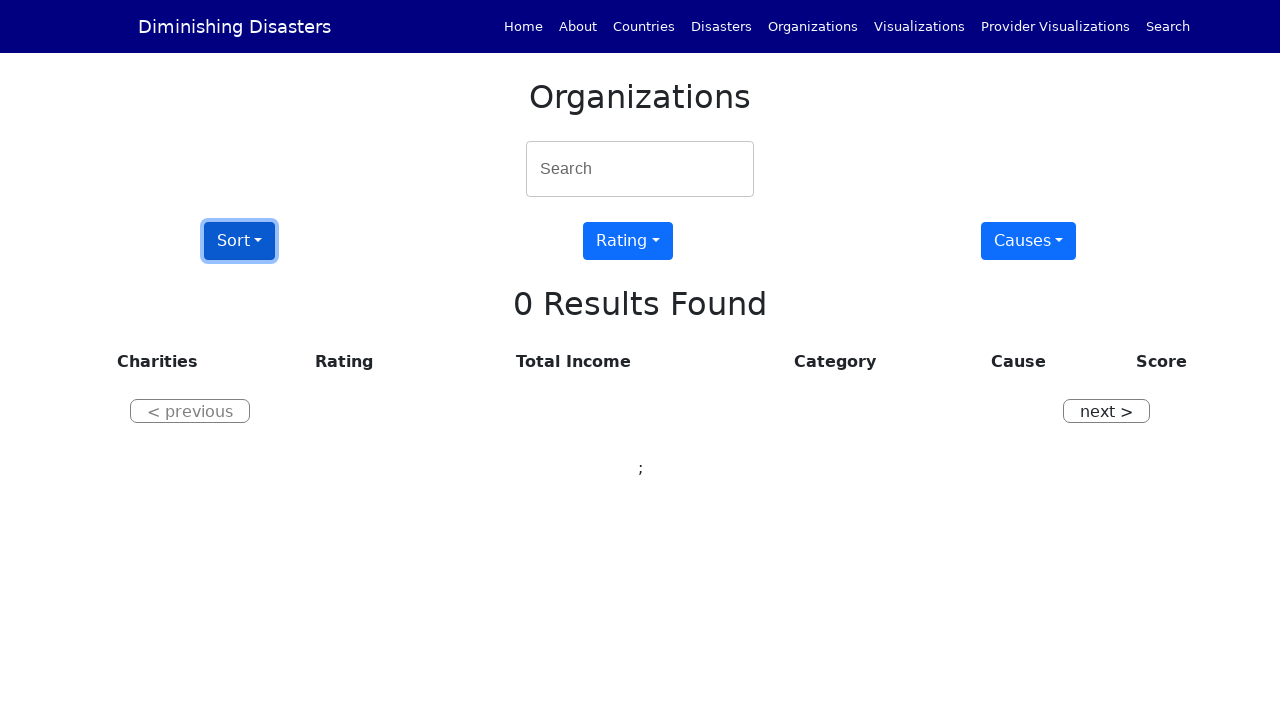

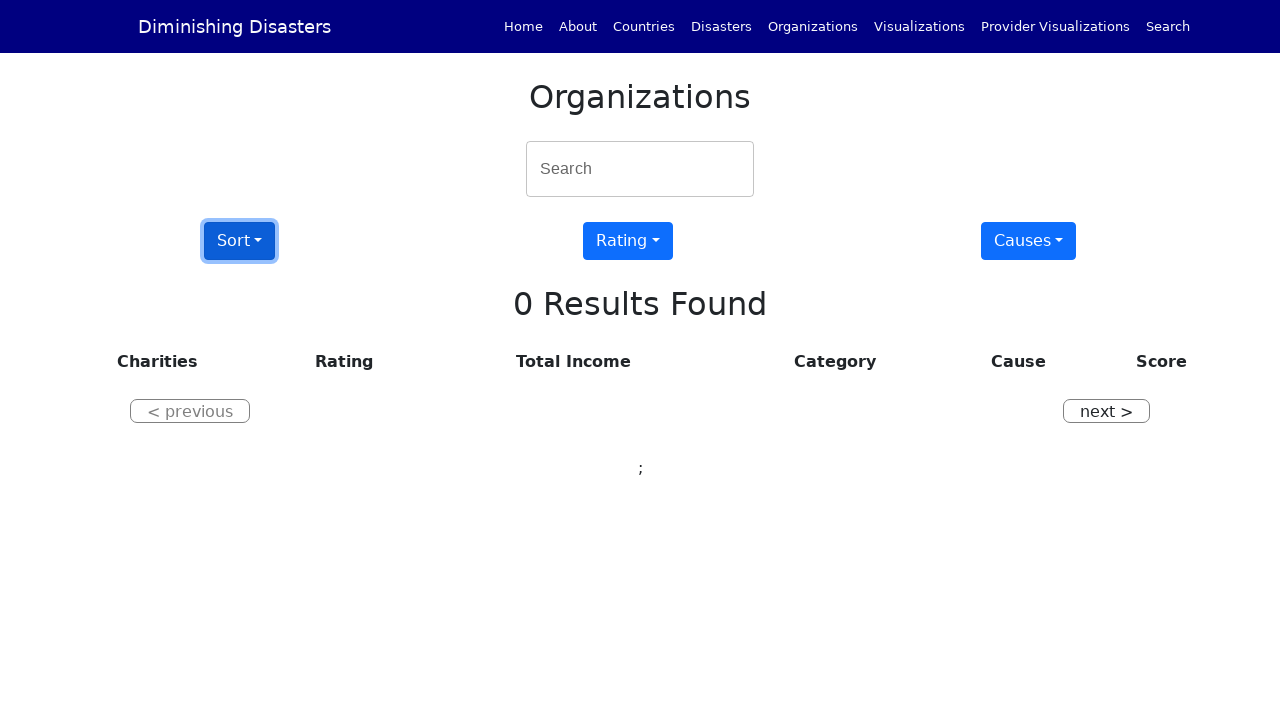